Tests parking calculator form by selecting Valet Parking lot type and filling in date/time fields for entry and exit

Starting URL: https://www.shino.de/parkcalc/

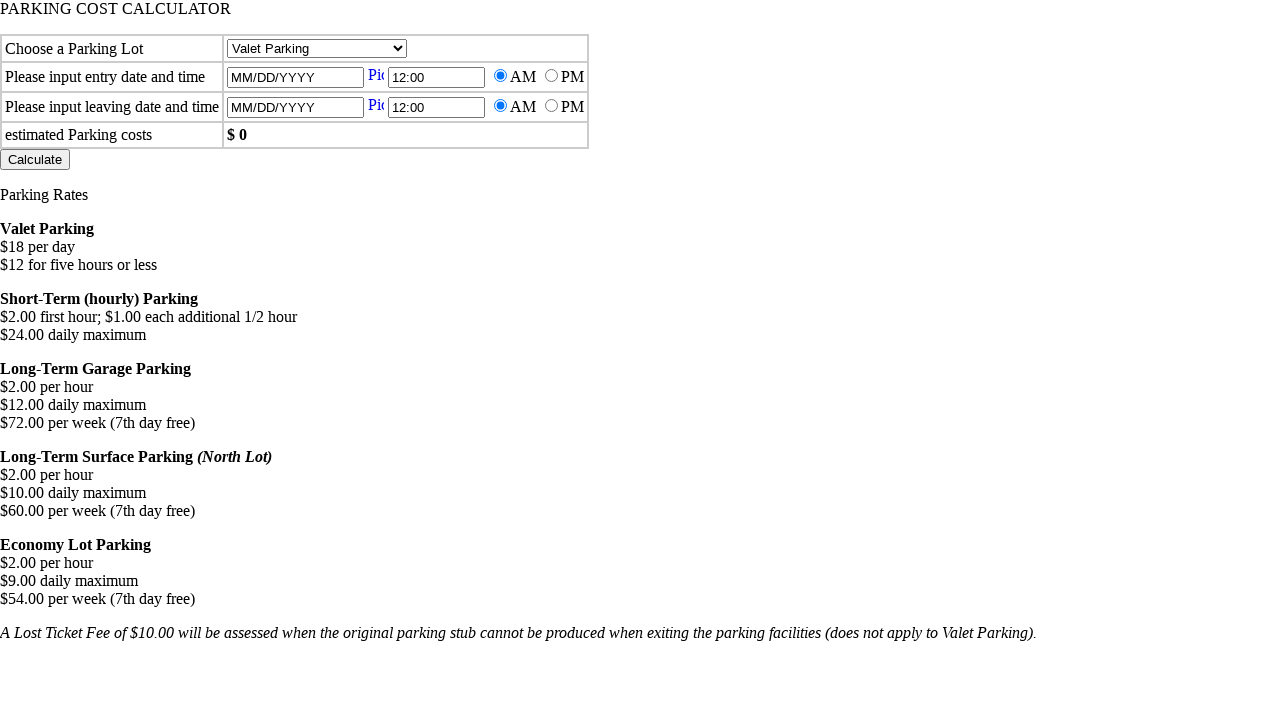

Selected 'Valet Parking' from parking lot type dropdown on select[name='ParkingLot']
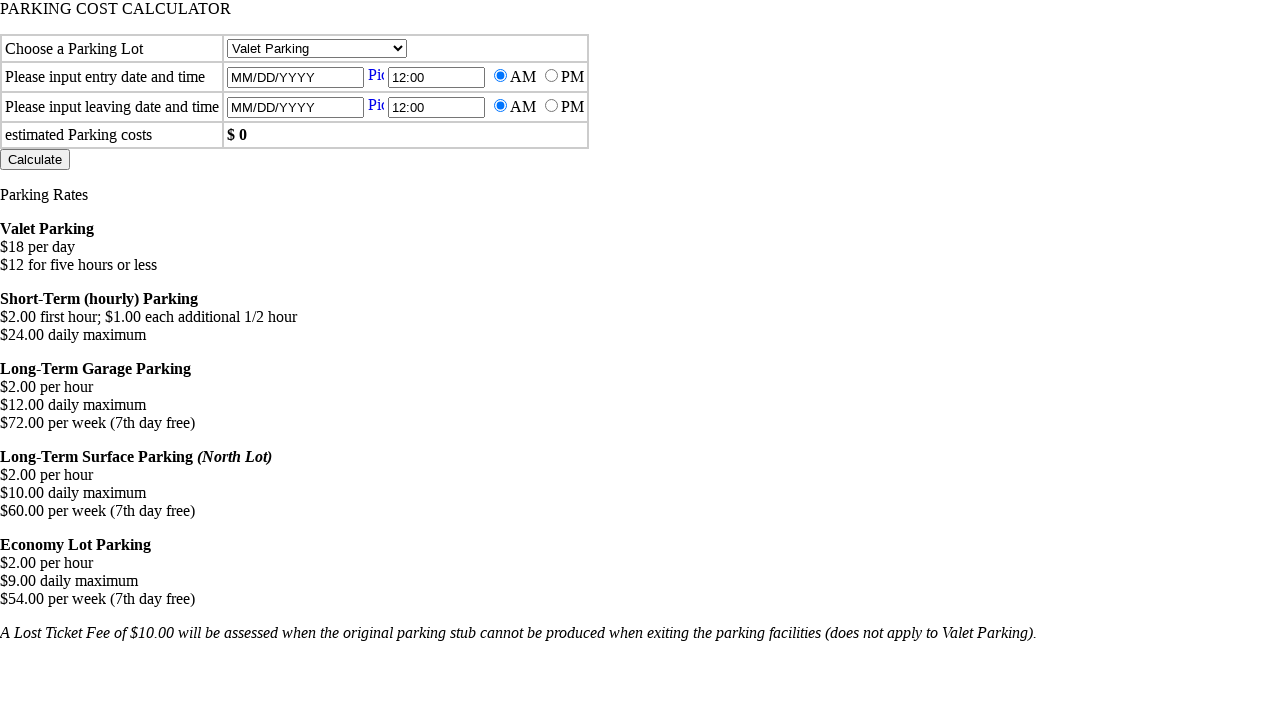

Filled starting date field with '2/2/2022' on input[name='StartingDate']
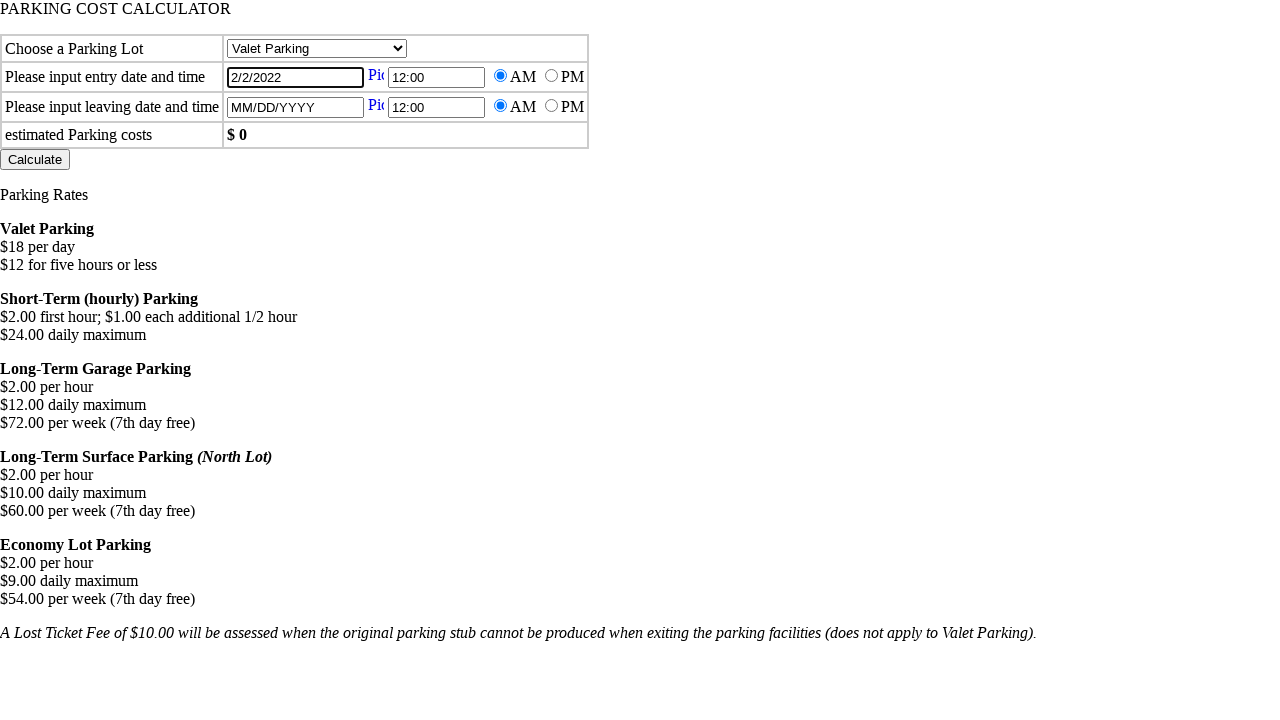

Filled starting time field with '10:00' on input[name='StartingTime']
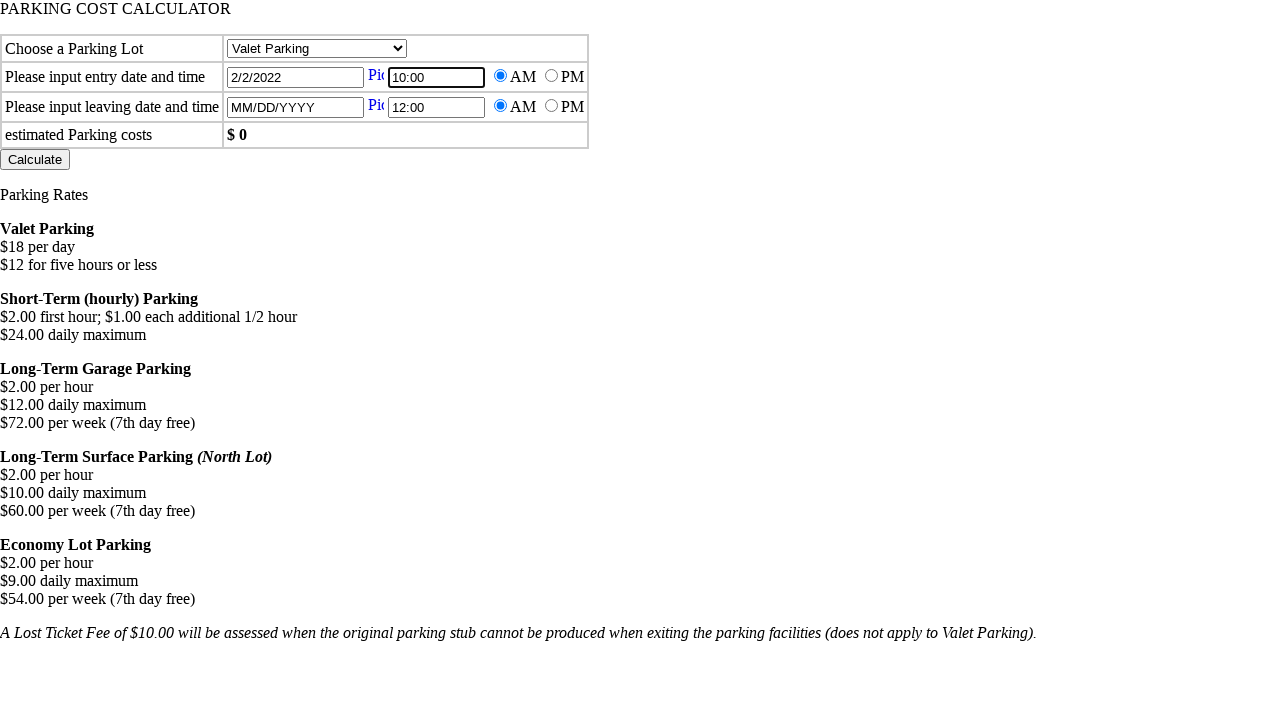

Selected PM for starting time at (552, 76) on input[name='StartingTimeAMPM'][value='PM']
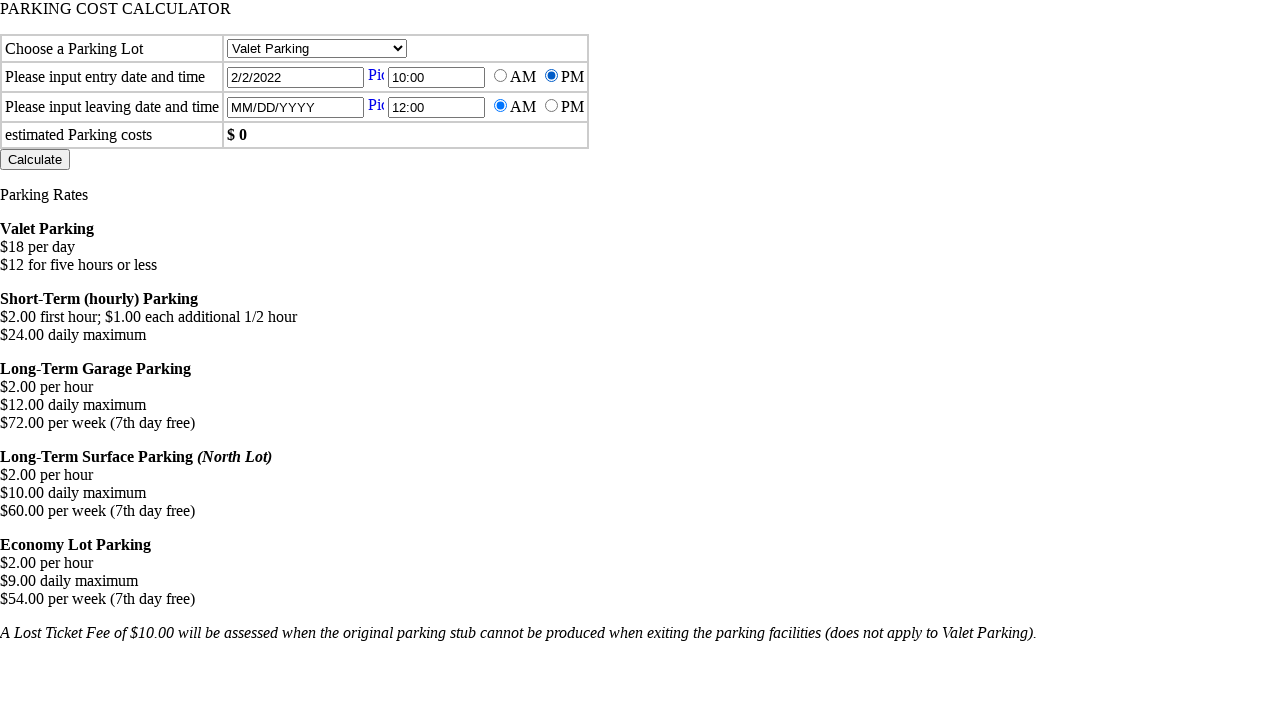

Filled leaving date field with '2/2/2022' on input[name='LeavingDate']
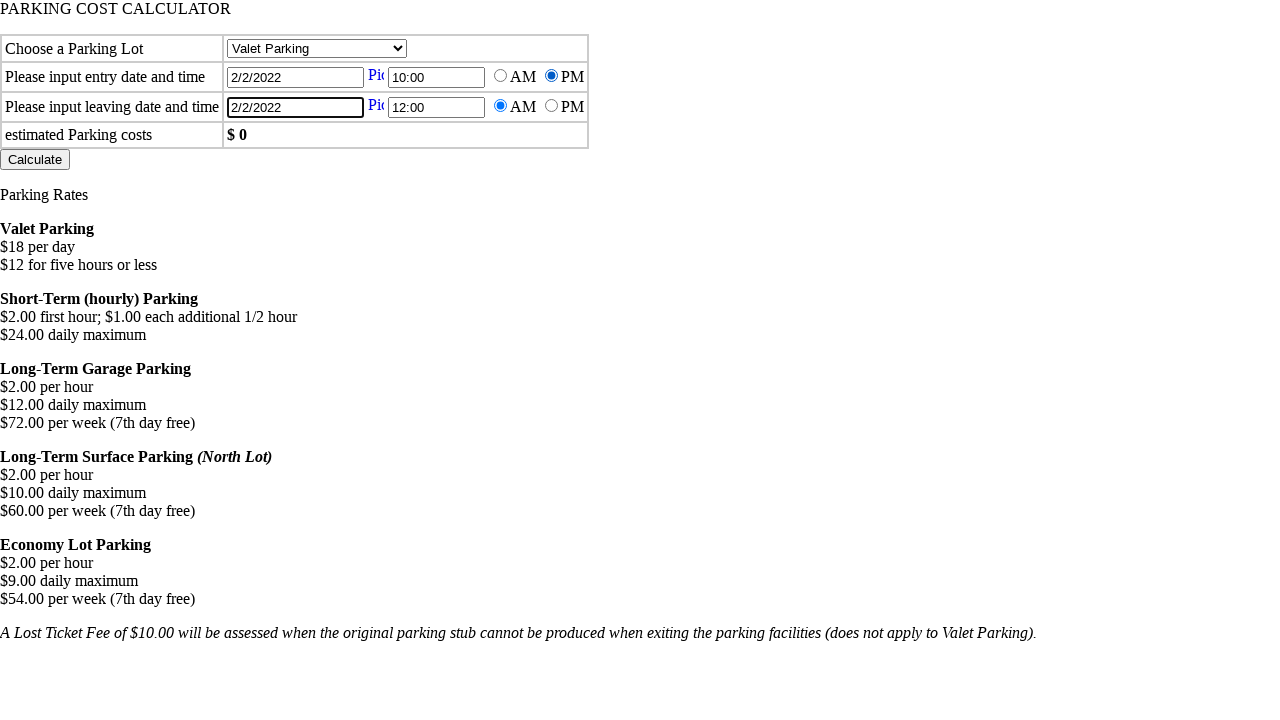

Filled leaving time field with '10:00' on input[name='LeavingTime']
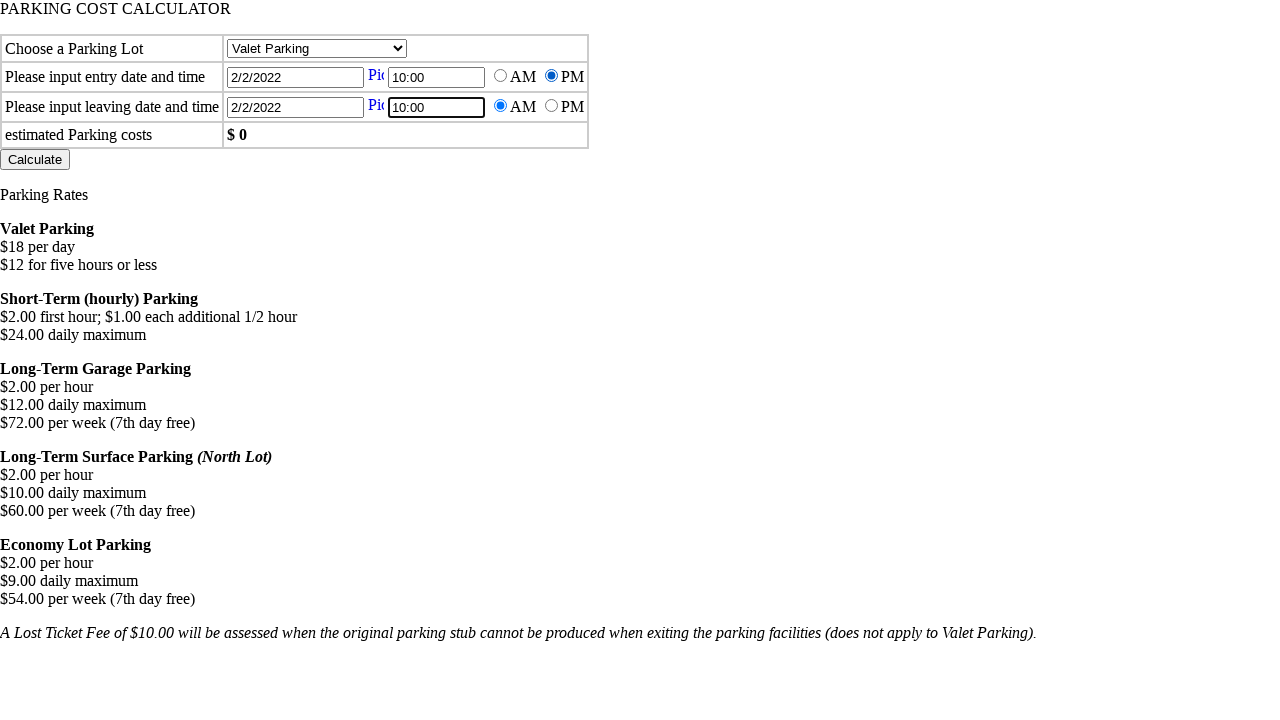

Selected AM for leaving time at (500, 106) on input[name='LeavingTimeAMPM'][value='AM']
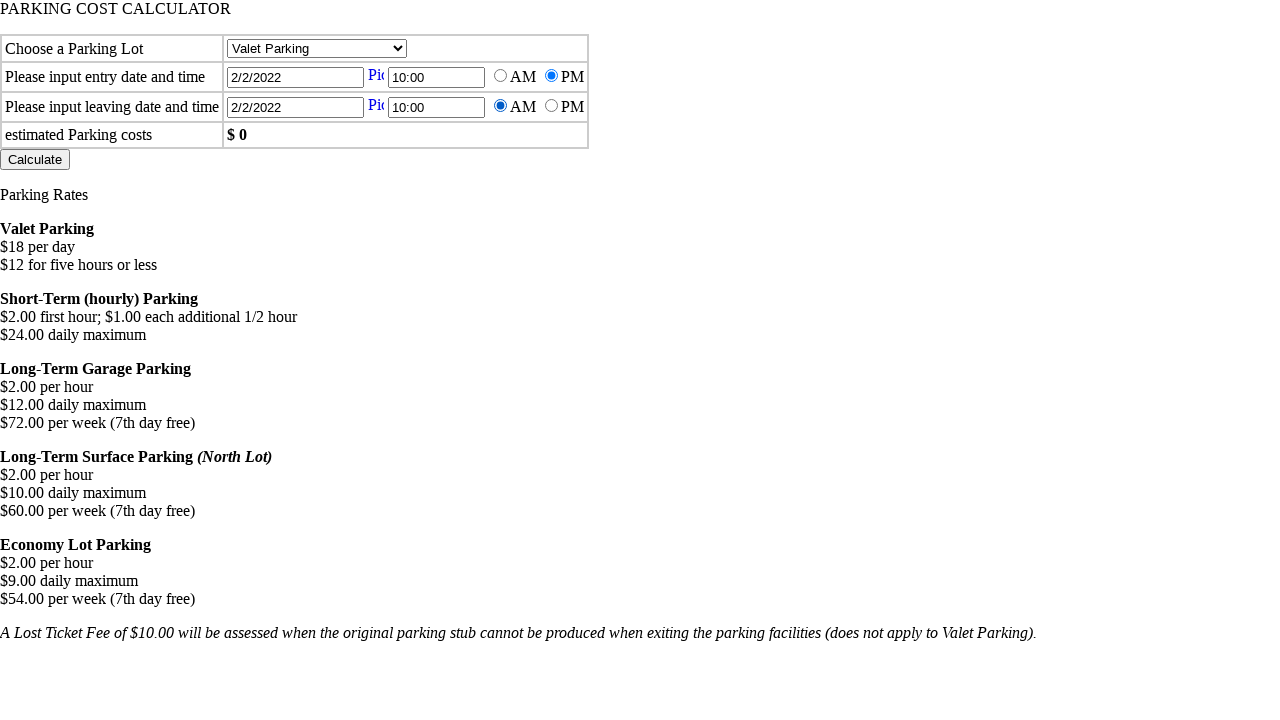

Clicked Submit button to calculate parking fees at (35, 160) on input[name='Submit']
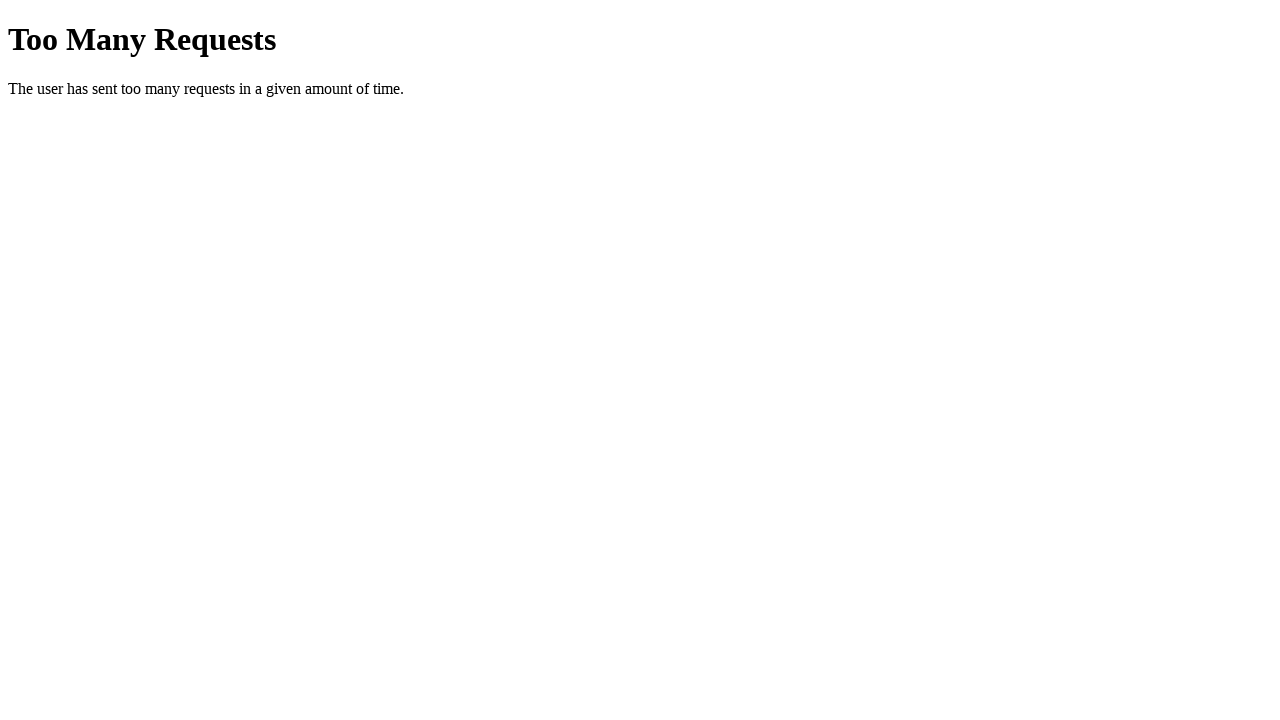

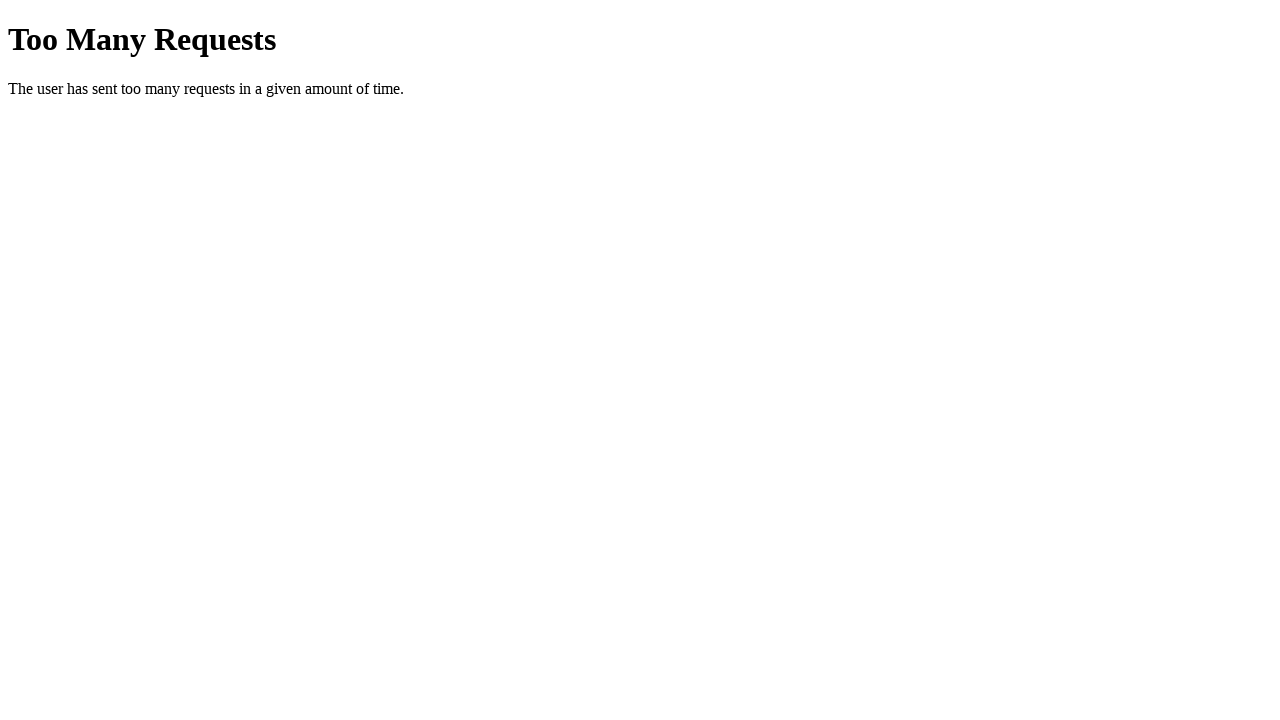